Tests visibility of form elements including email textbox, radio button, education textarea, and user5 element, filling in text where displayed

Starting URL: https://automationfc.github.io/basic-form/index.html

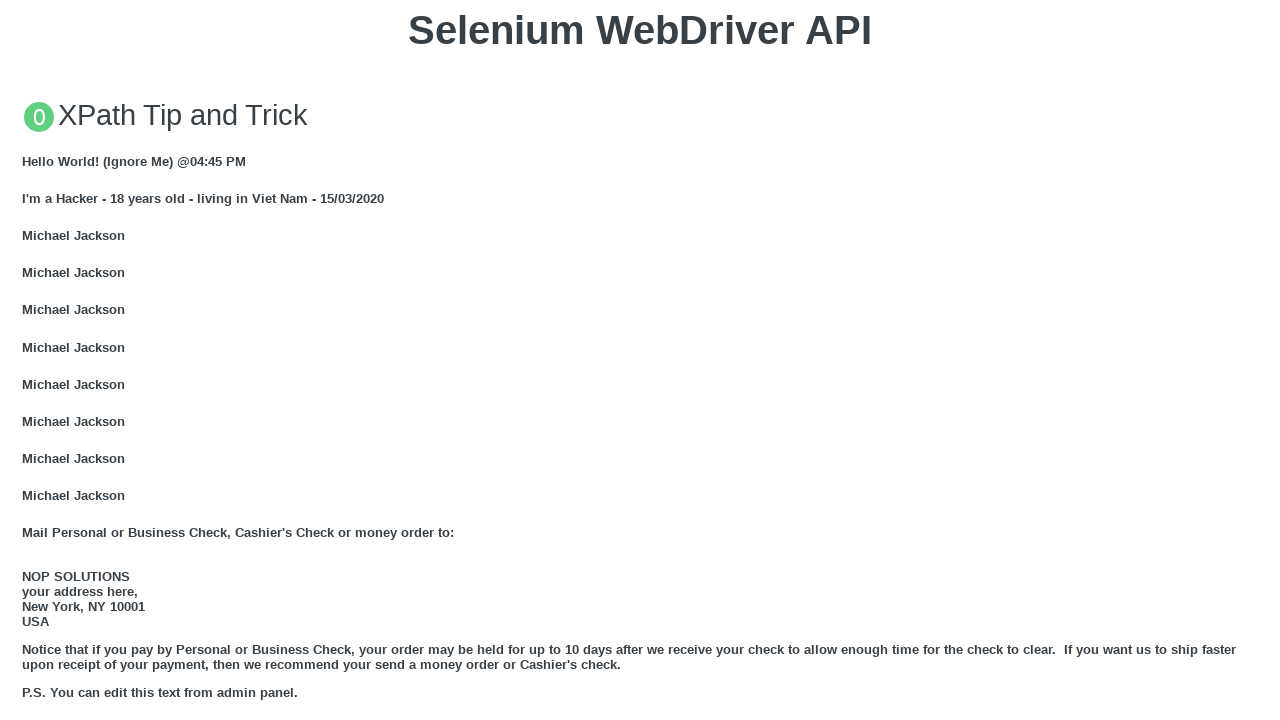

Email textbox is displayed and filled with 'Automation Testing' on input#email
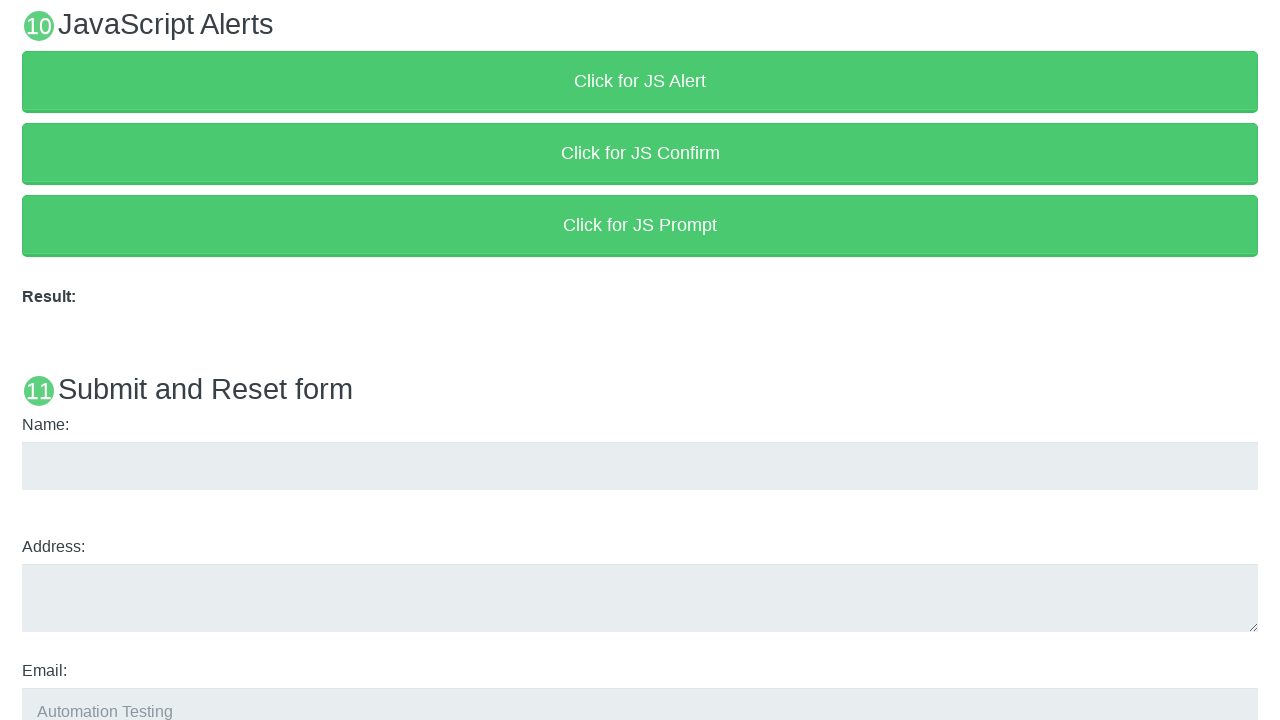

Under 18 radio button is displayed and clicked at (28, 360) on input#under_18
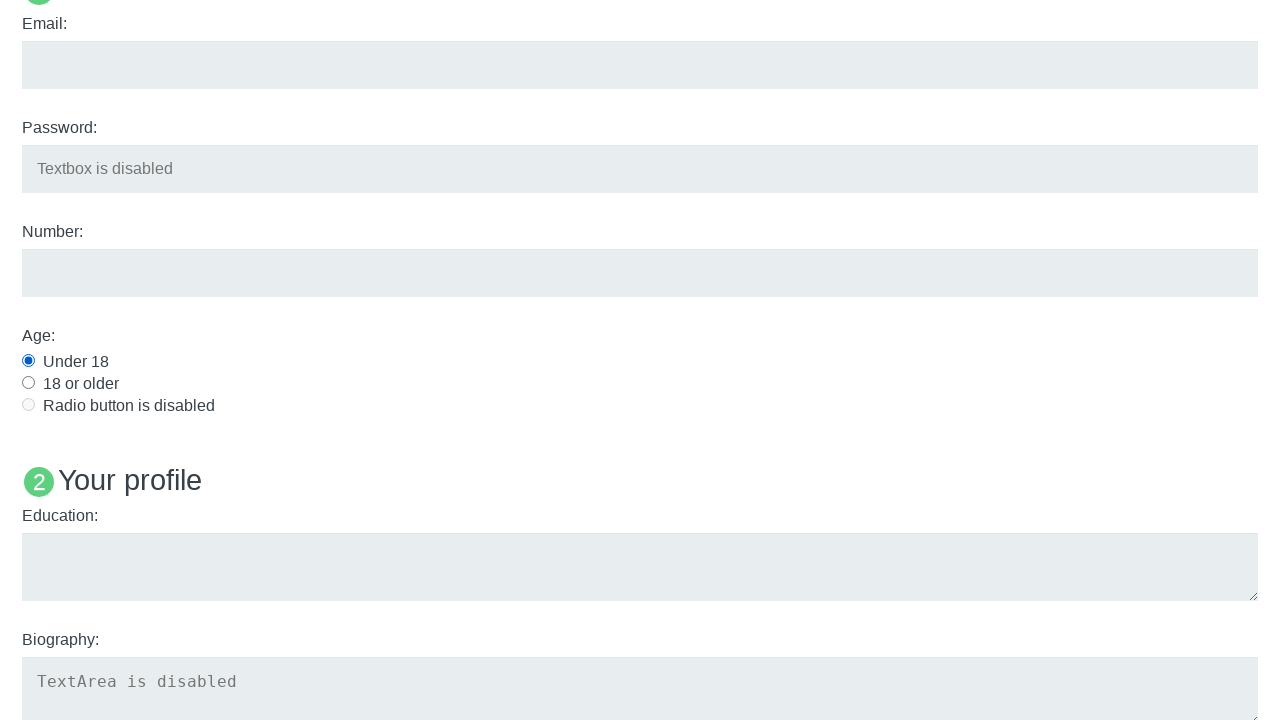

Education textarea is displayed and filled with 'Automation Testing' on textarea#edu
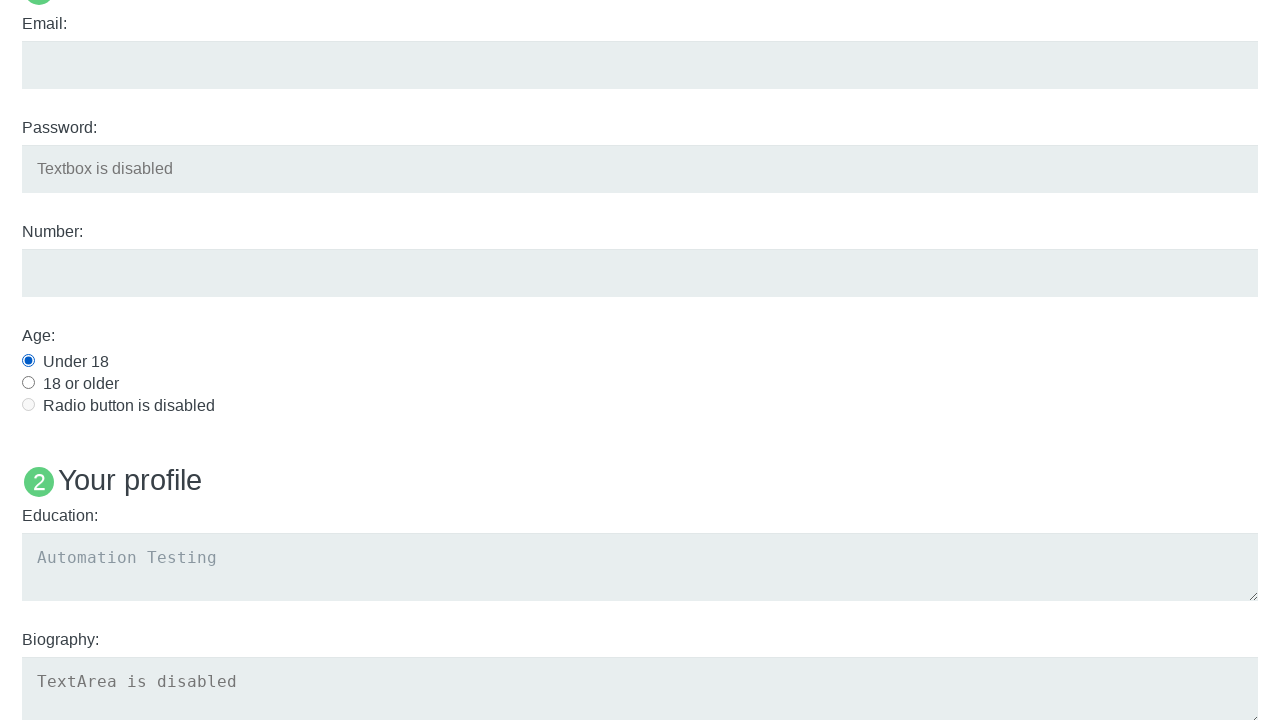

Verified User5 element visibility
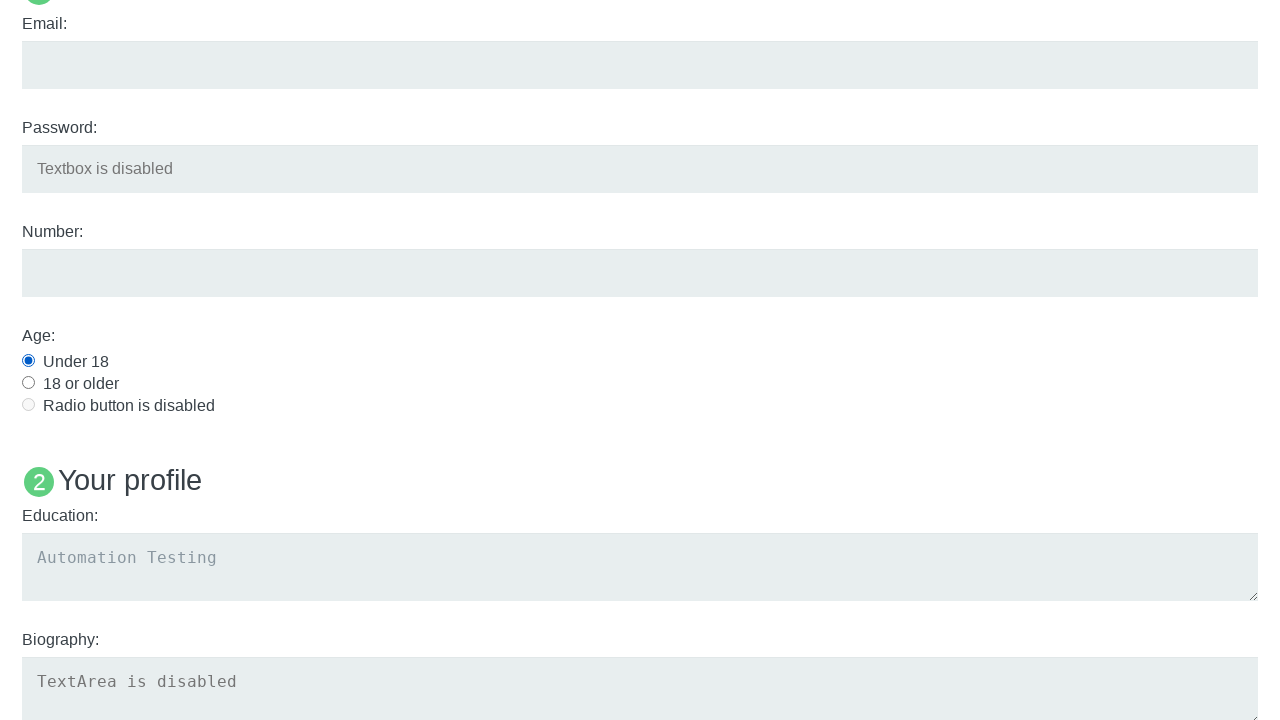

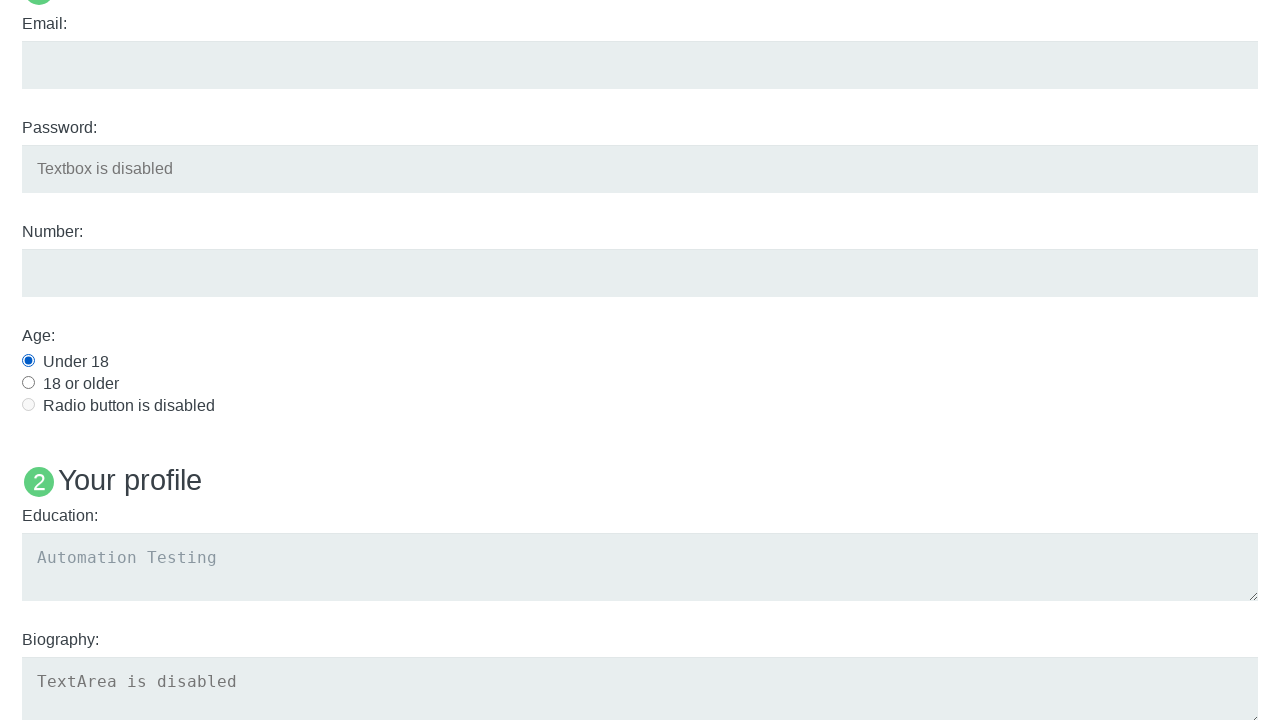